Navigates to a Stepik lesson page, enters an answer in the textarea field, and clicks the submit button to submit the solution.

Starting URL: https://stepik.org/lesson/25969/step/12

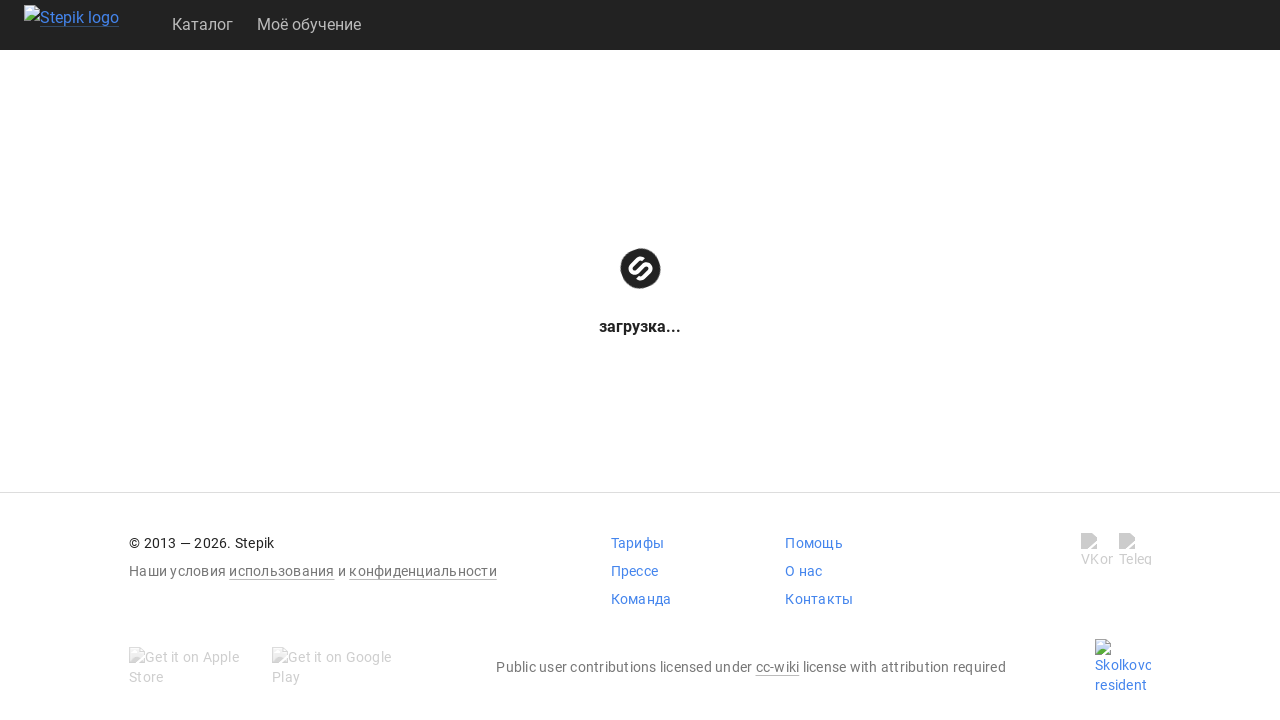

Waited for textarea field to be visible
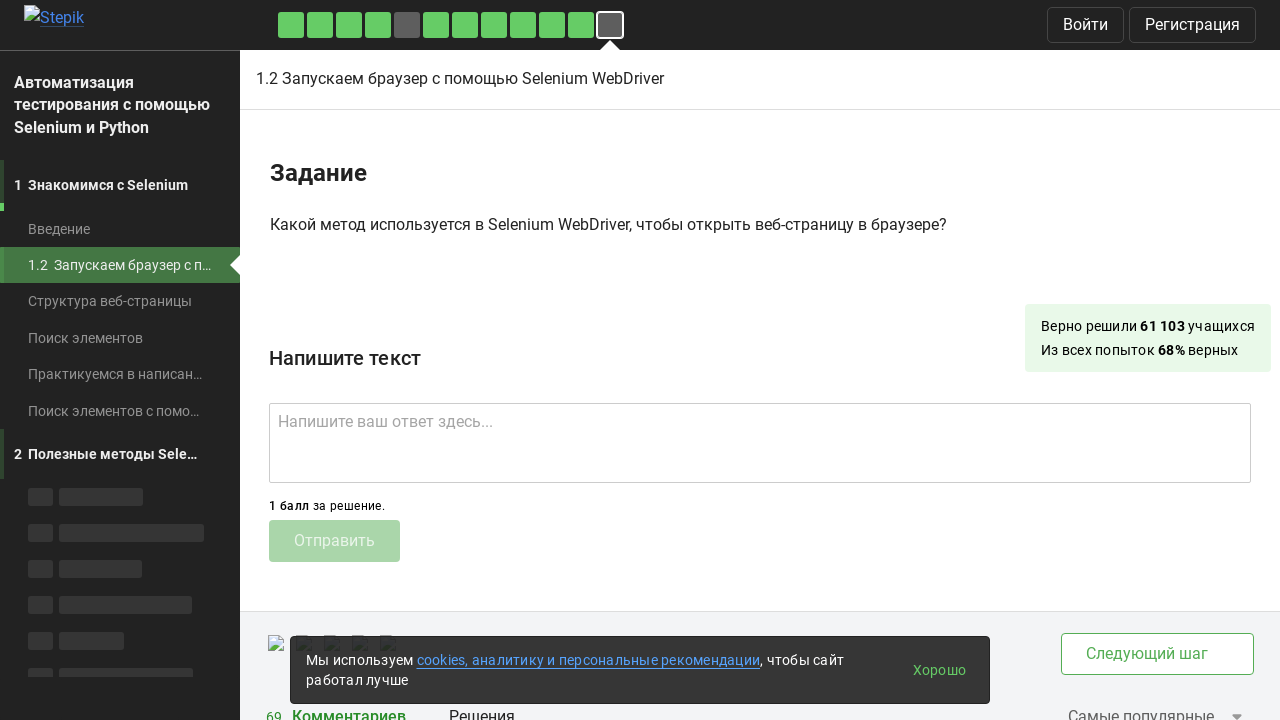

Entered answer 'get()' in the textarea field on .textarea
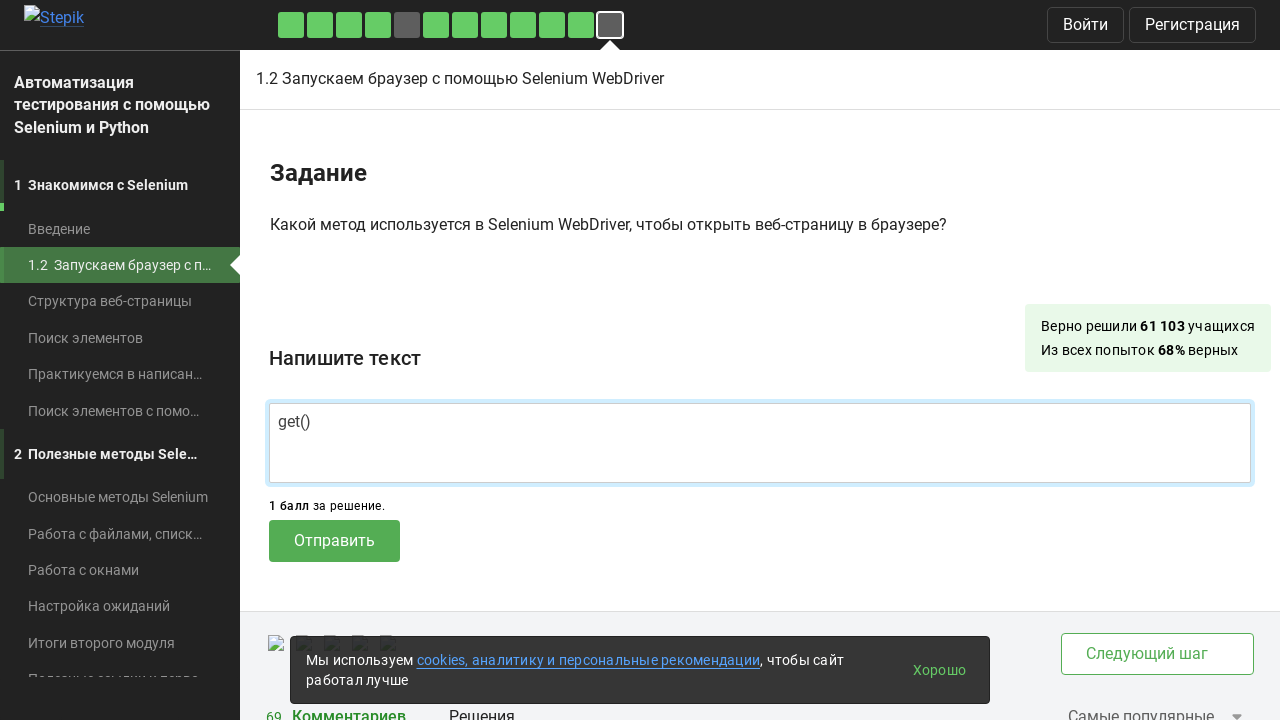

Clicked the submit button to submit the solution at (334, 541) on .submit-submission
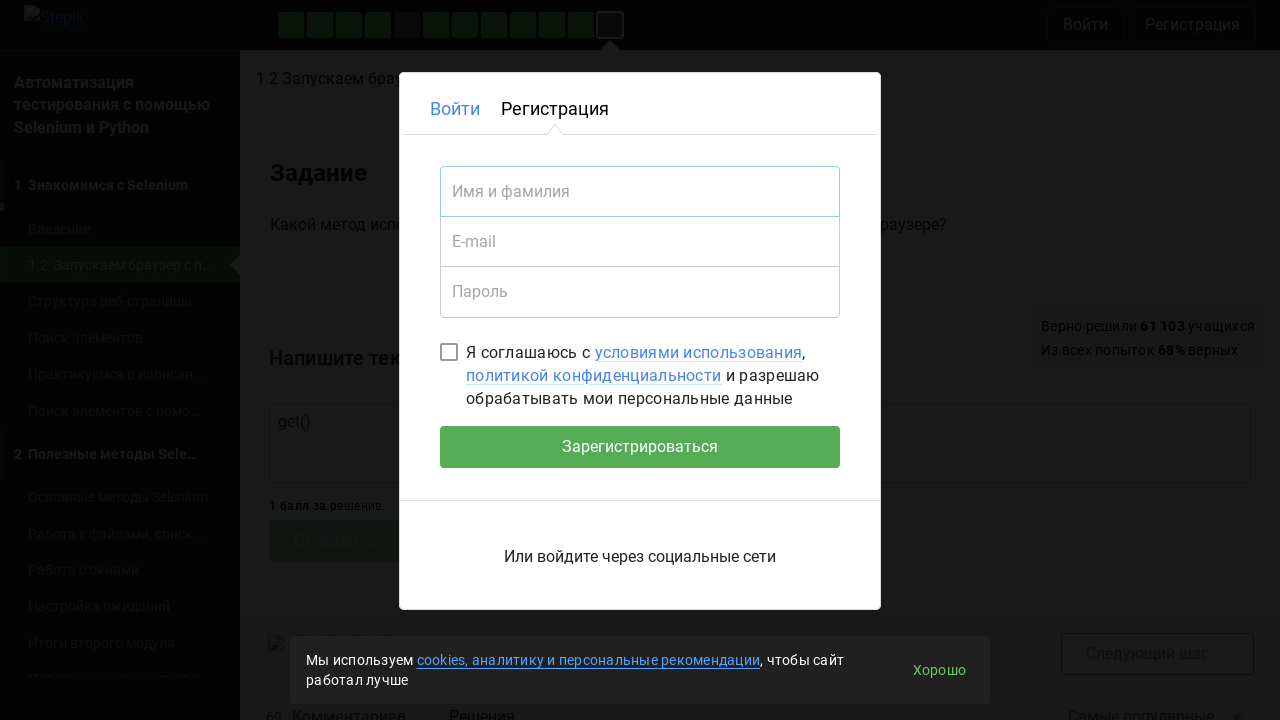

Waited for submission response
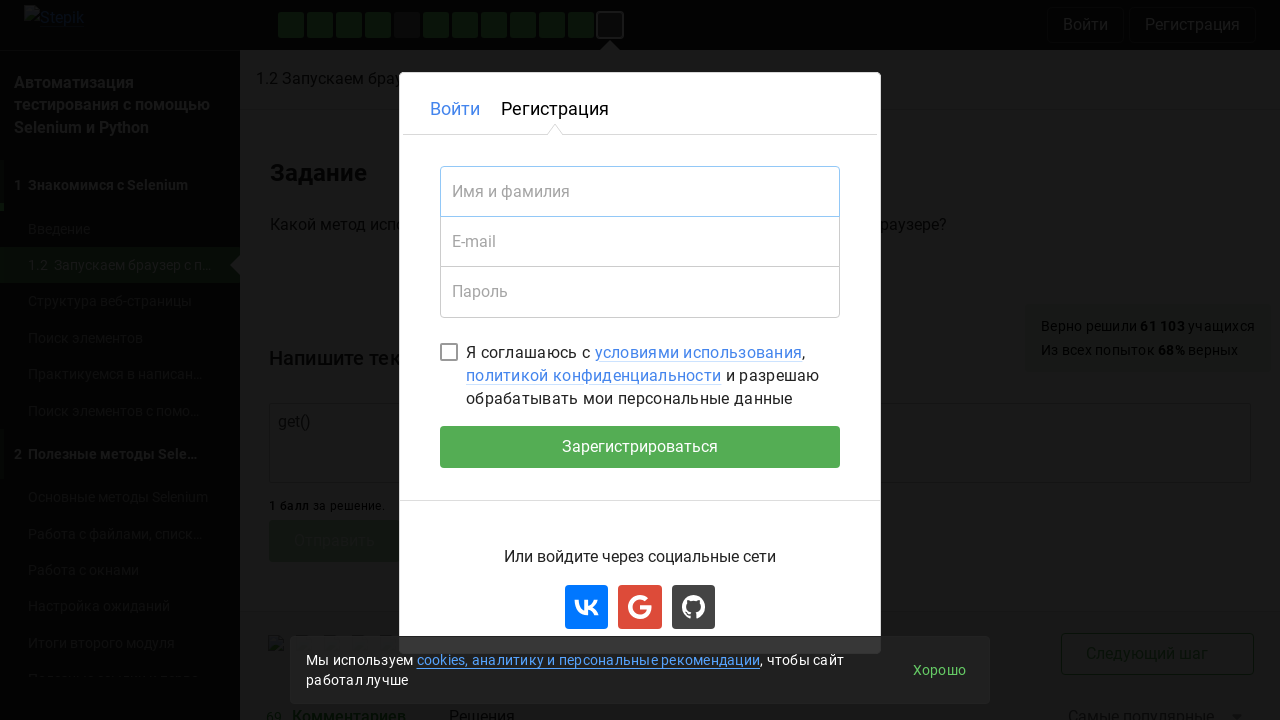

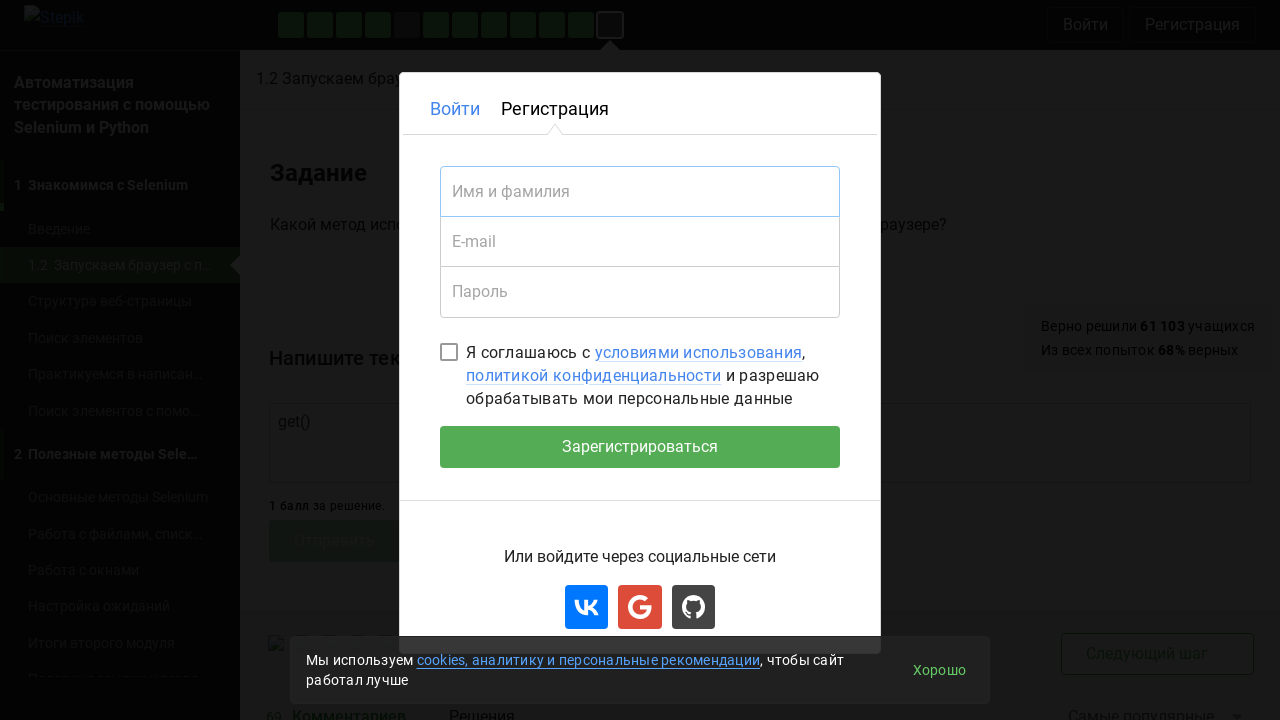